Tests React Semantic UI dropdown by selecting a user option

Starting URL: https://react.semantic-ui.com/maximize/dropdown-example-selection/

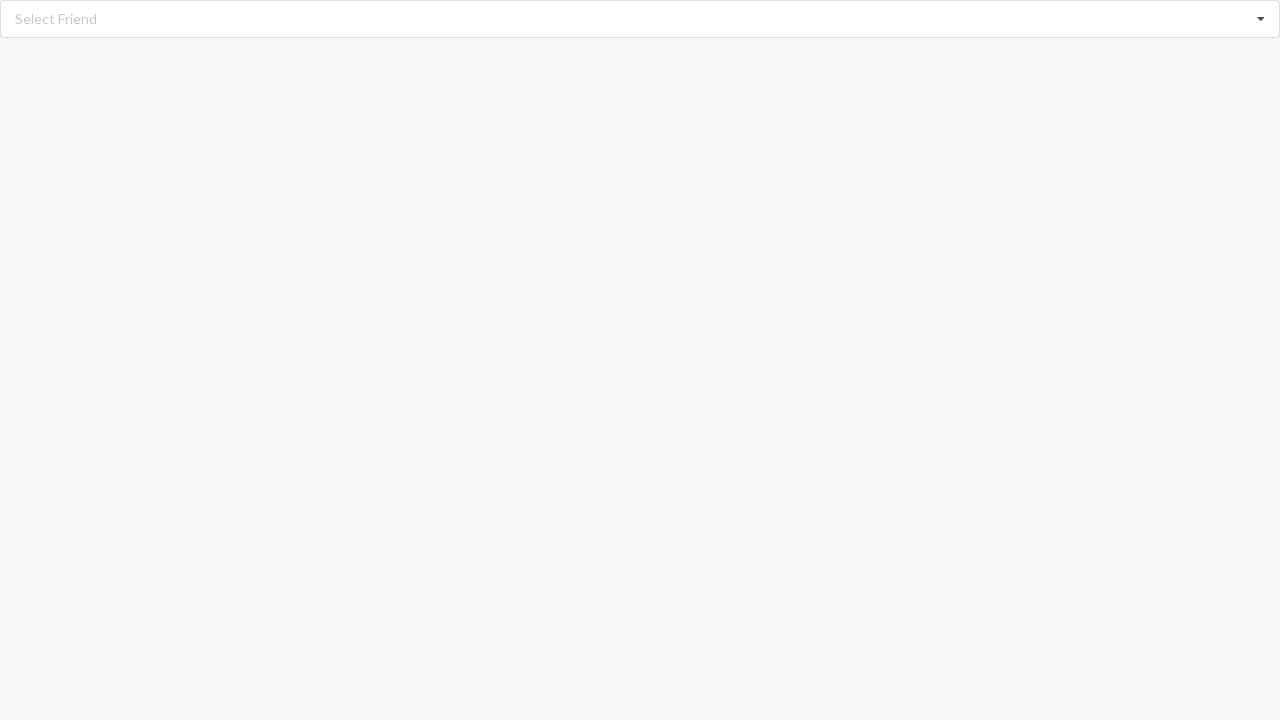

Clicked on dropdown to expand options at (640, 19) on xpath=//div[@class='ui fluid selection dropdown']
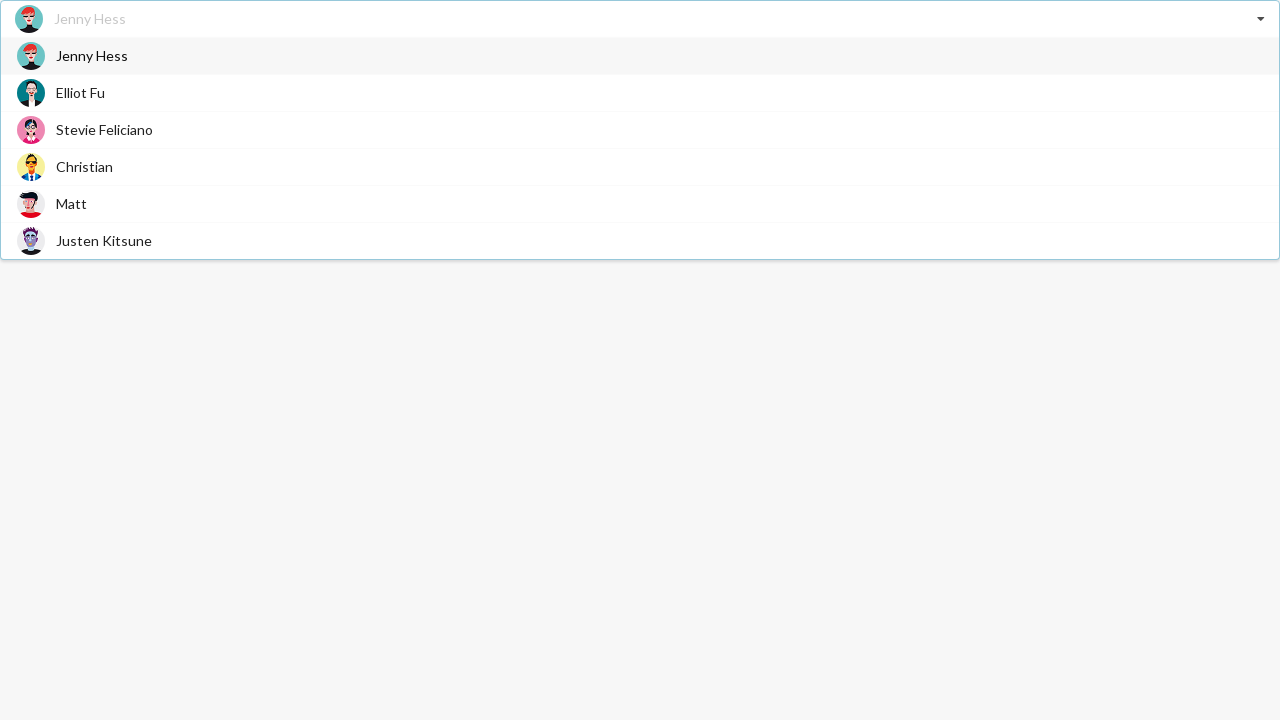

Dropdown options loaded
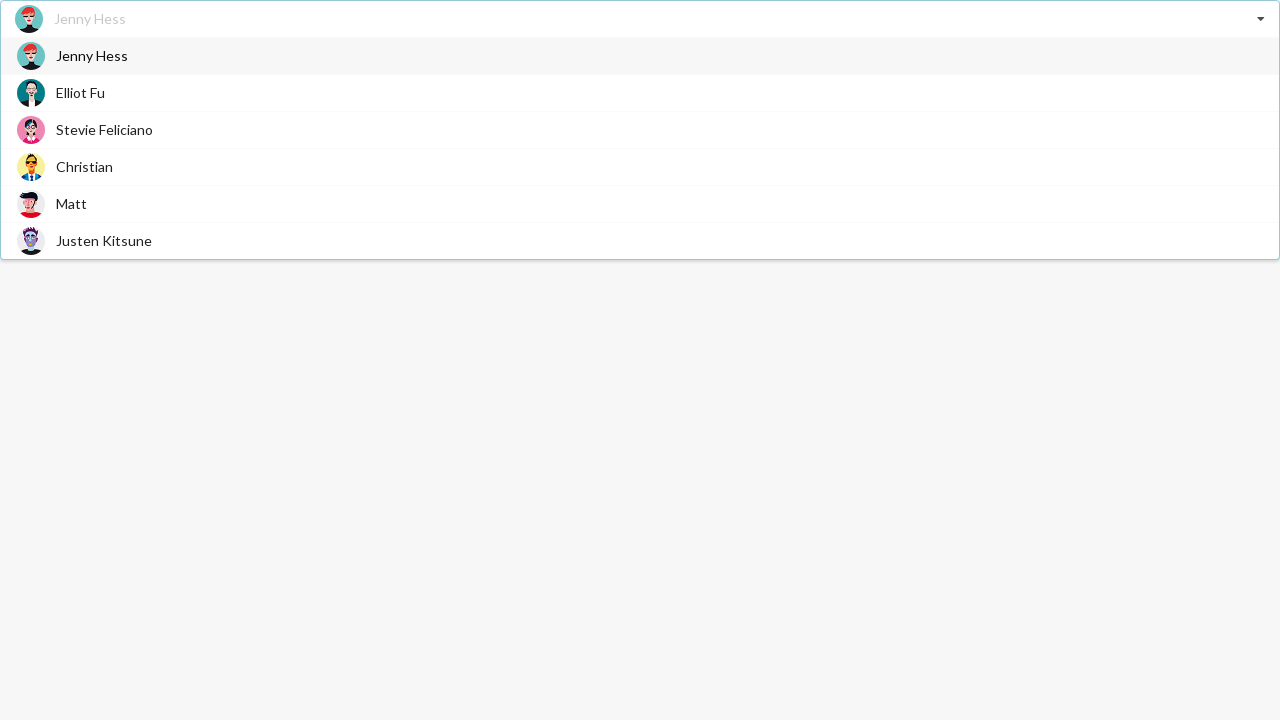

Scrolled 'Justen Kitsune' option into view
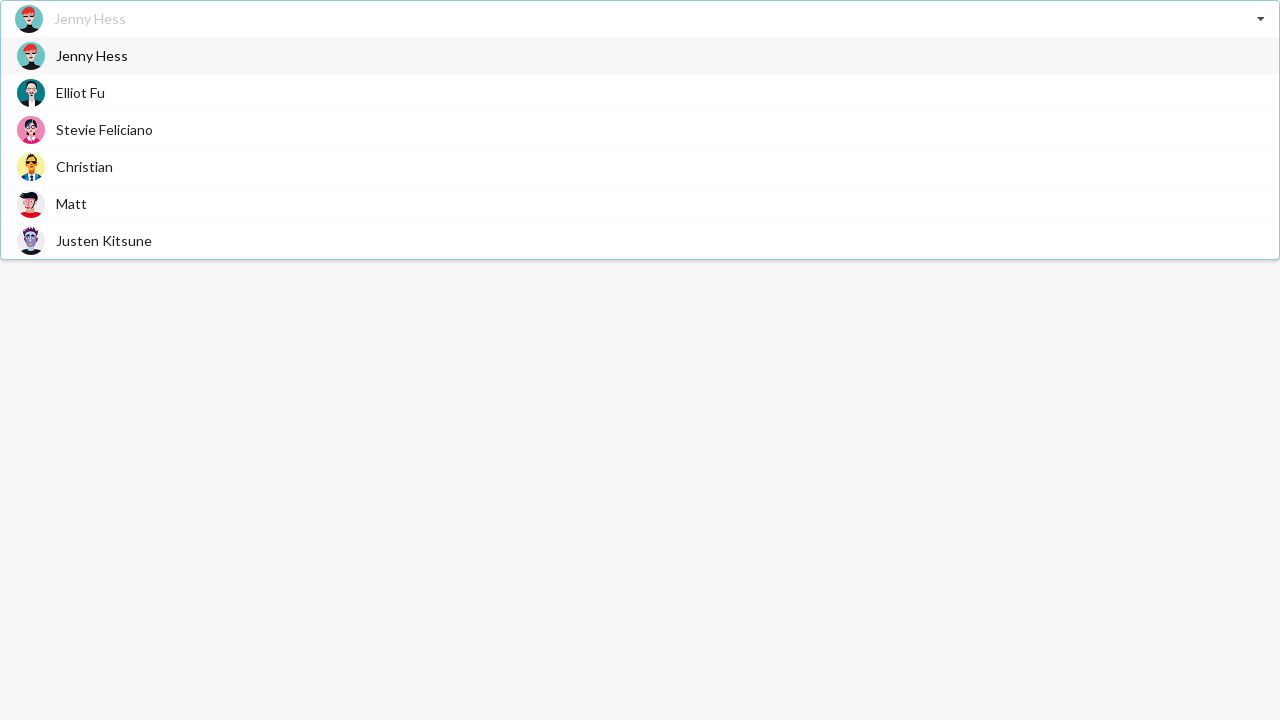

Selected 'Justen Kitsune' from dropdown at (104, 240) on xpath=//div[@role='option']/span >> nth=5
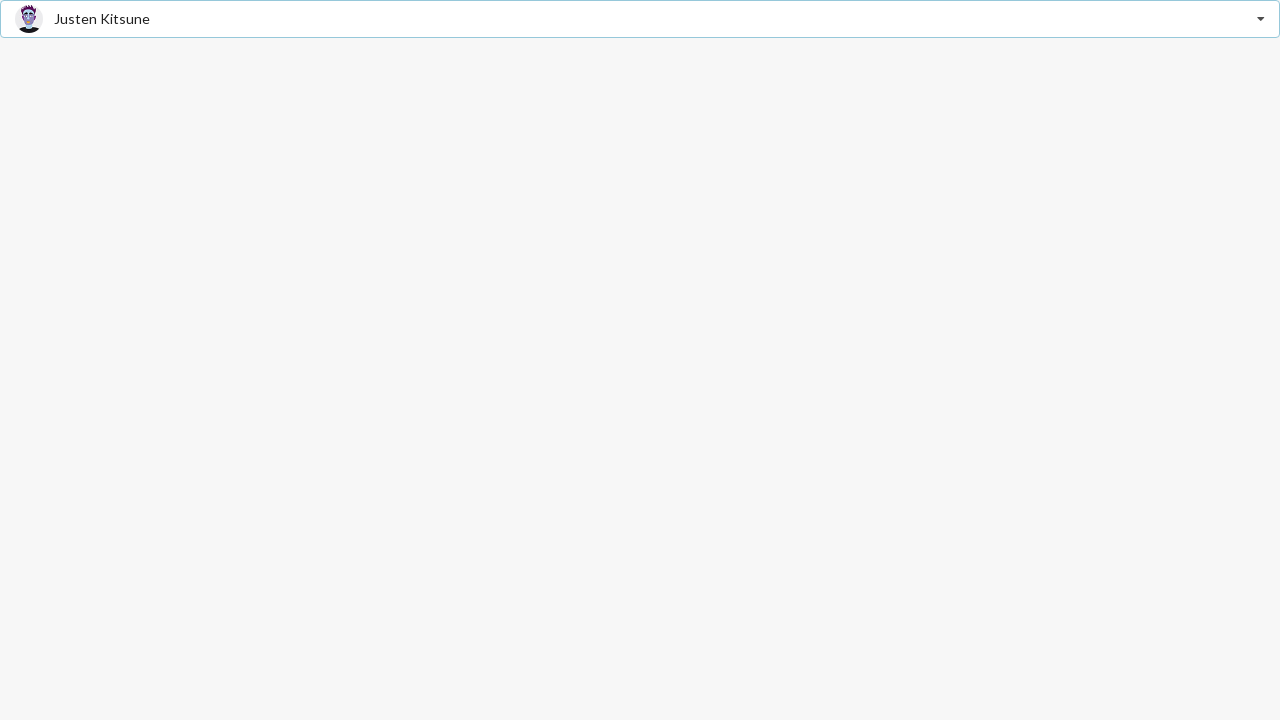

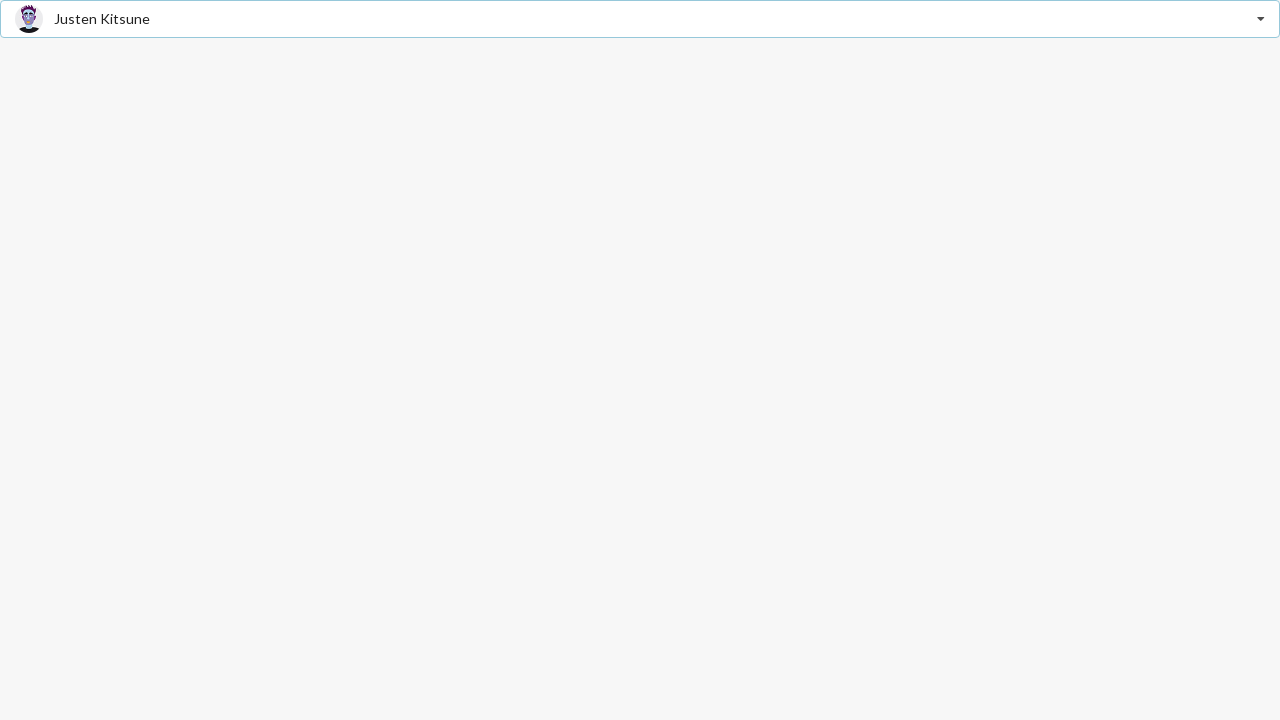